Tests radio button interactions on a practice page, including selecting radio buttons, checking selectability, finding default selected options, and conditionally selecting age group radio buttons.

Starting URL: https://www.leafground.com/radio.xhtml

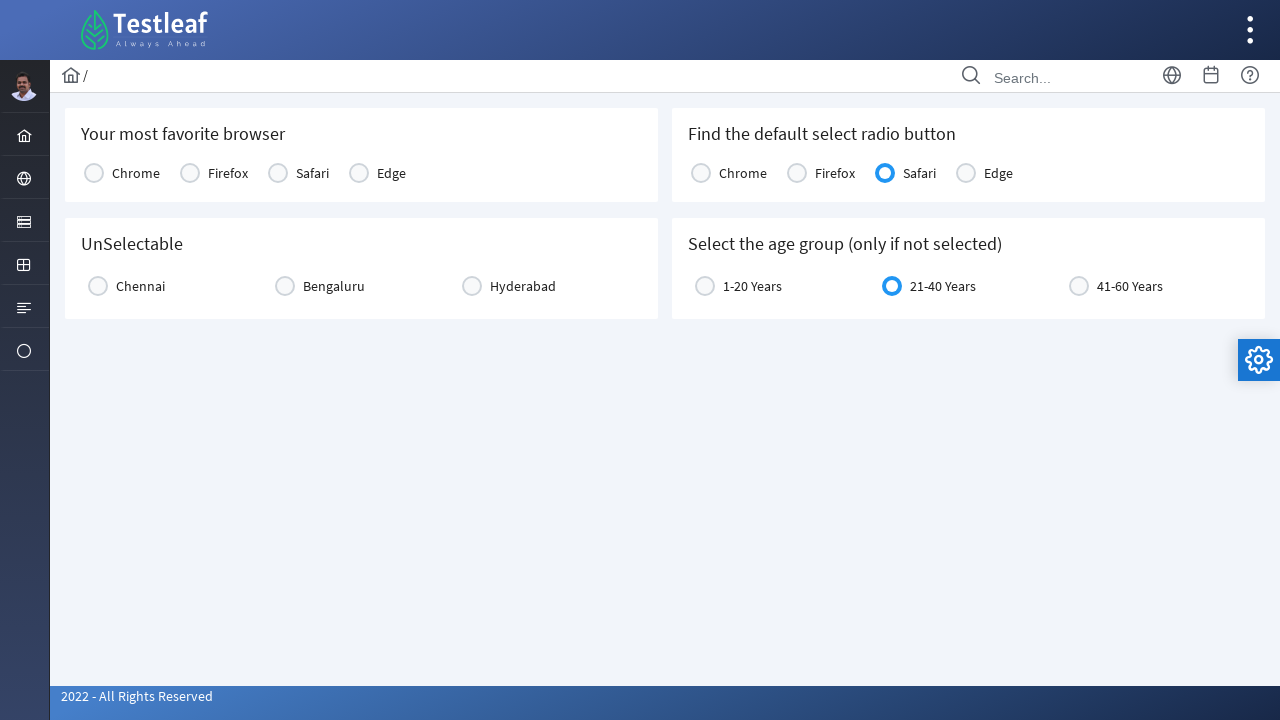

Clicked favorite browser radio button at (190, 173) on xpath=//table[@id='j_idt87:console1']/tbody[1]/tr[1]/td[2]/div[1]/div[2]/span[1]
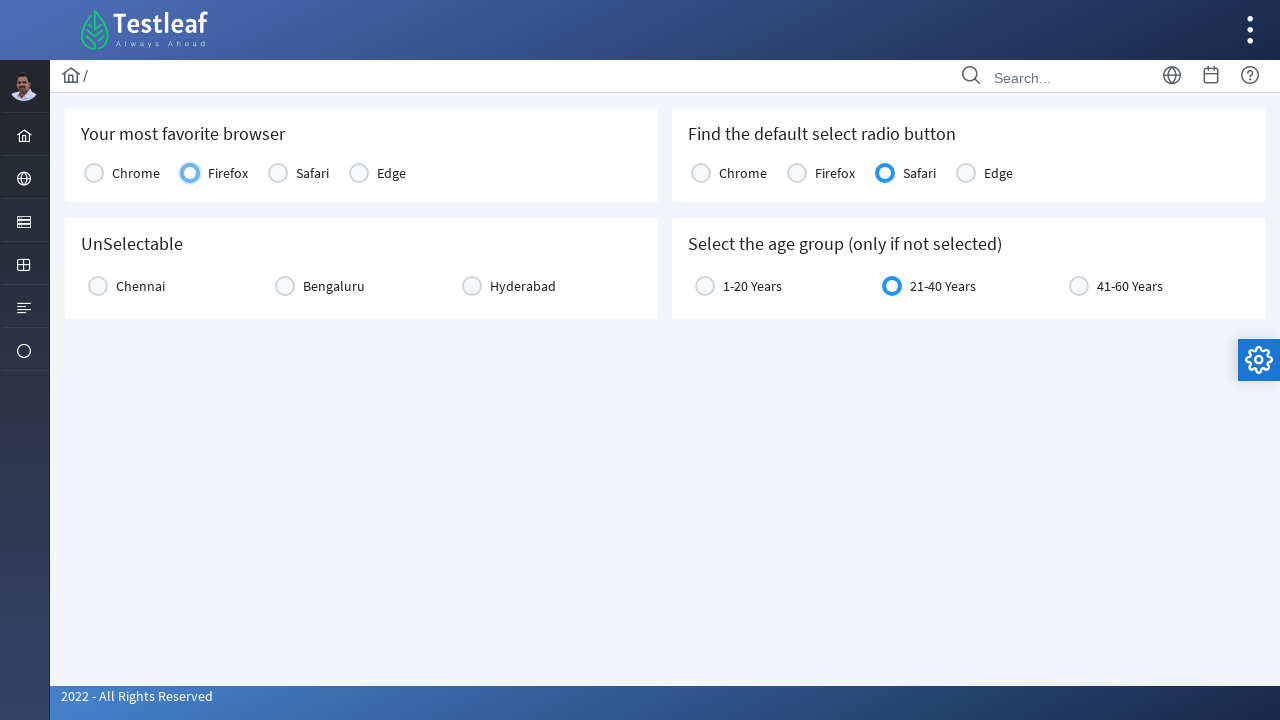

Clicked Chennai radio button at (98, 286) on xpath=//div[@class='ui-g-12 ui-md-4']//span
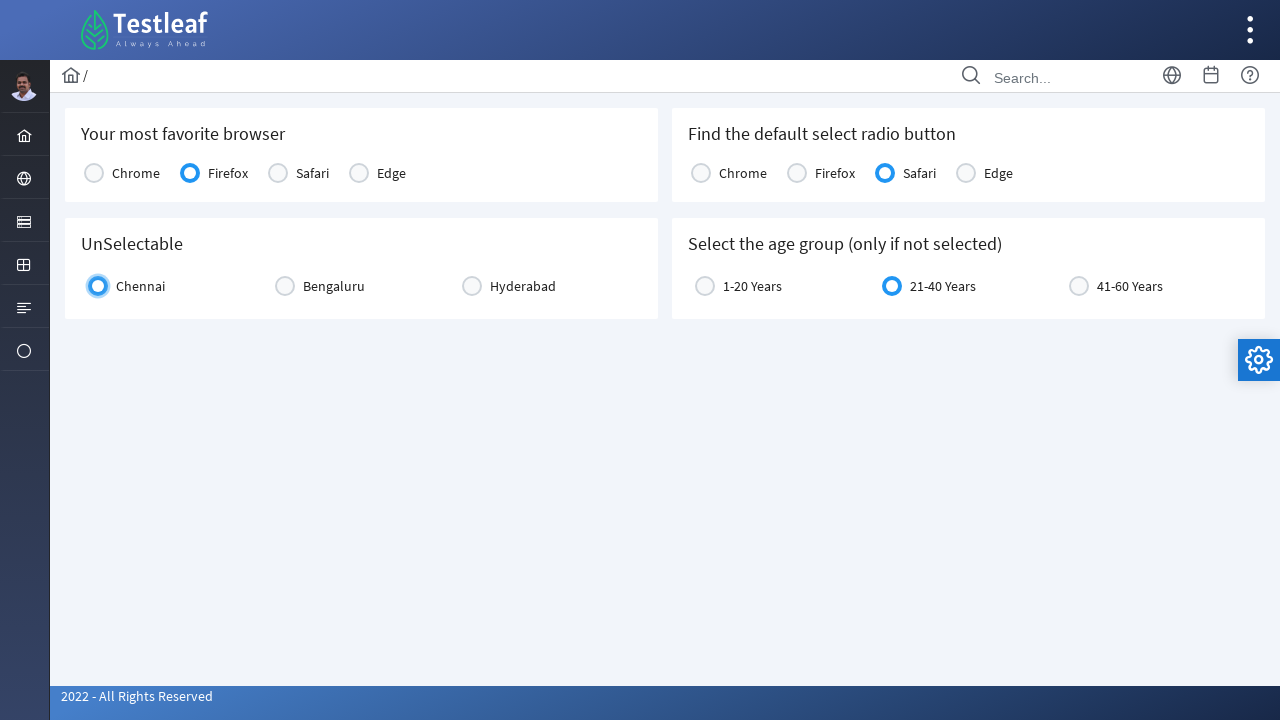

Clicked Bangalore radio button at (285, 286) on (//div[@class='ui-g-12 ui-md-4']//span)[2]
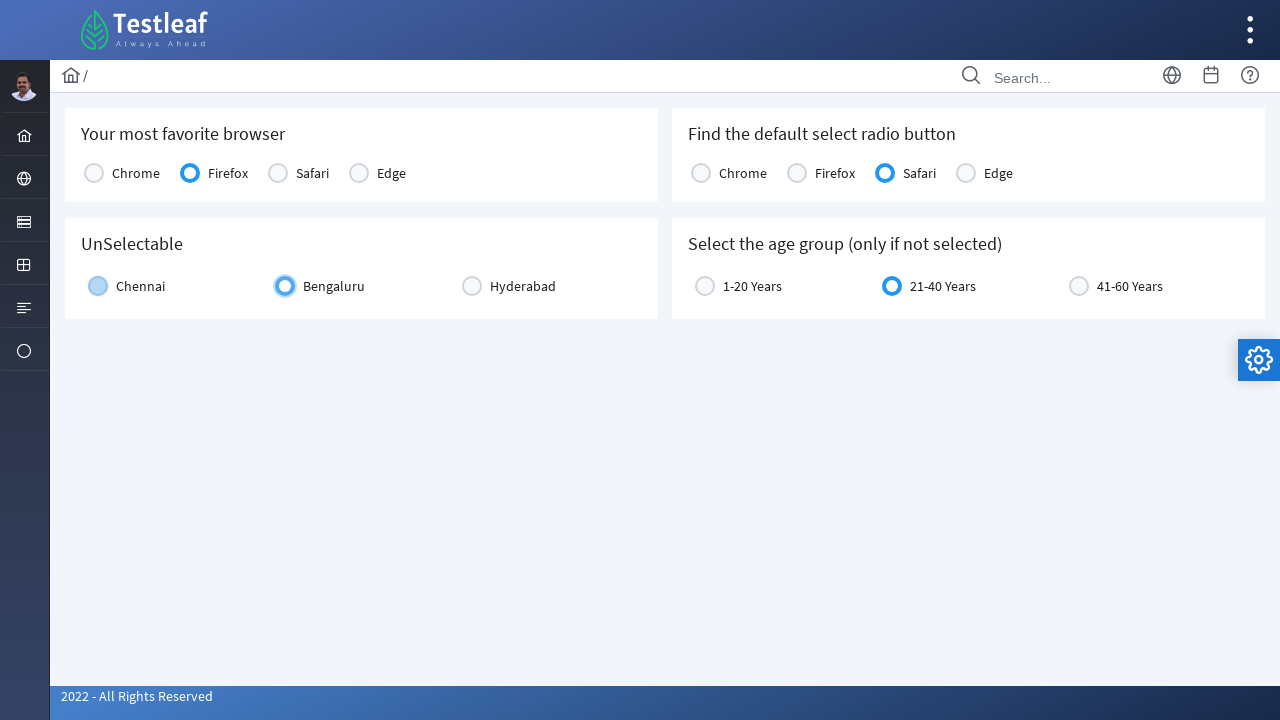

Clicked Hyderabad radio button at (472, 286) on (//div[@class='ui-g-12 ui-md-4']//span)[3]
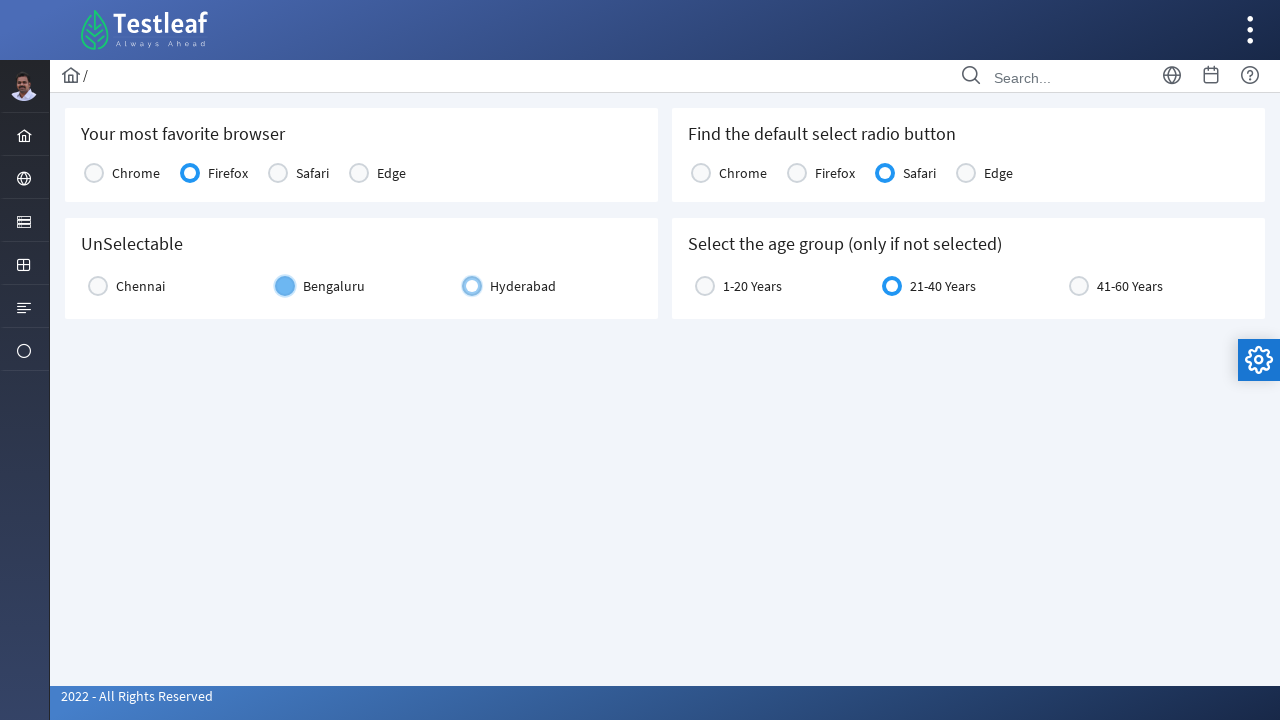

Found default selected radio button at index 3
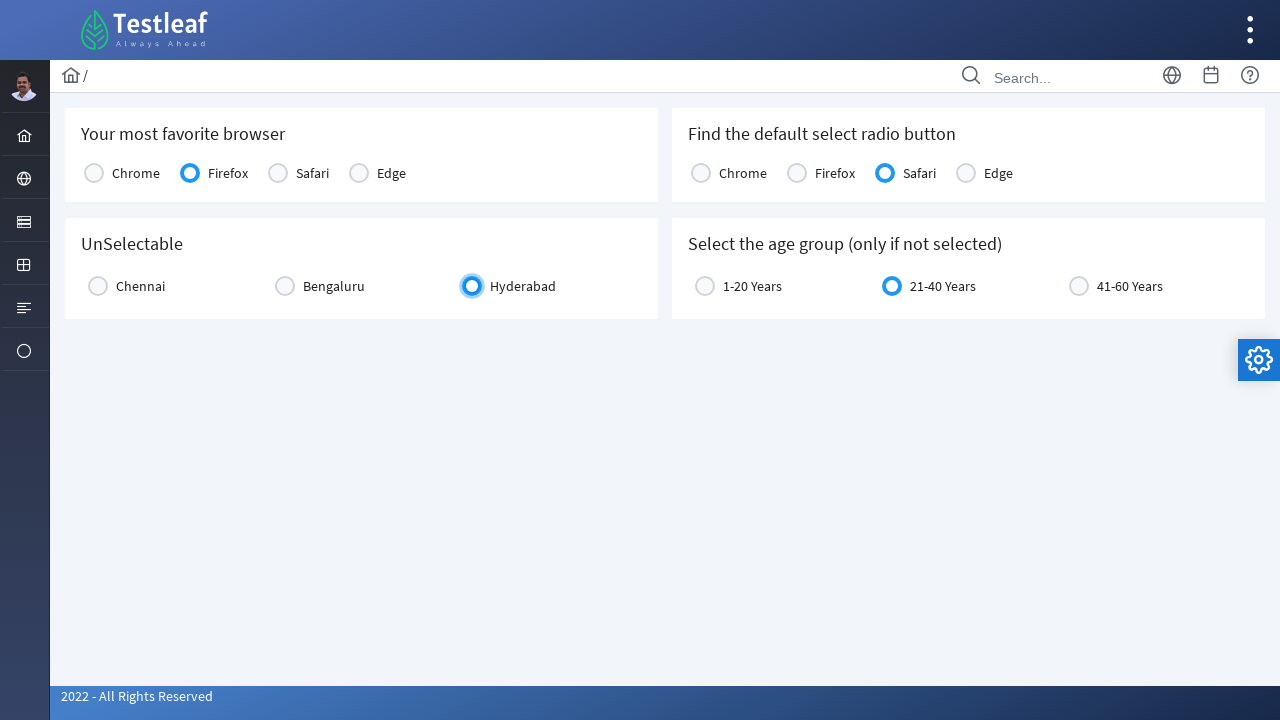

Age group radio button '21-40 Years' was already selected
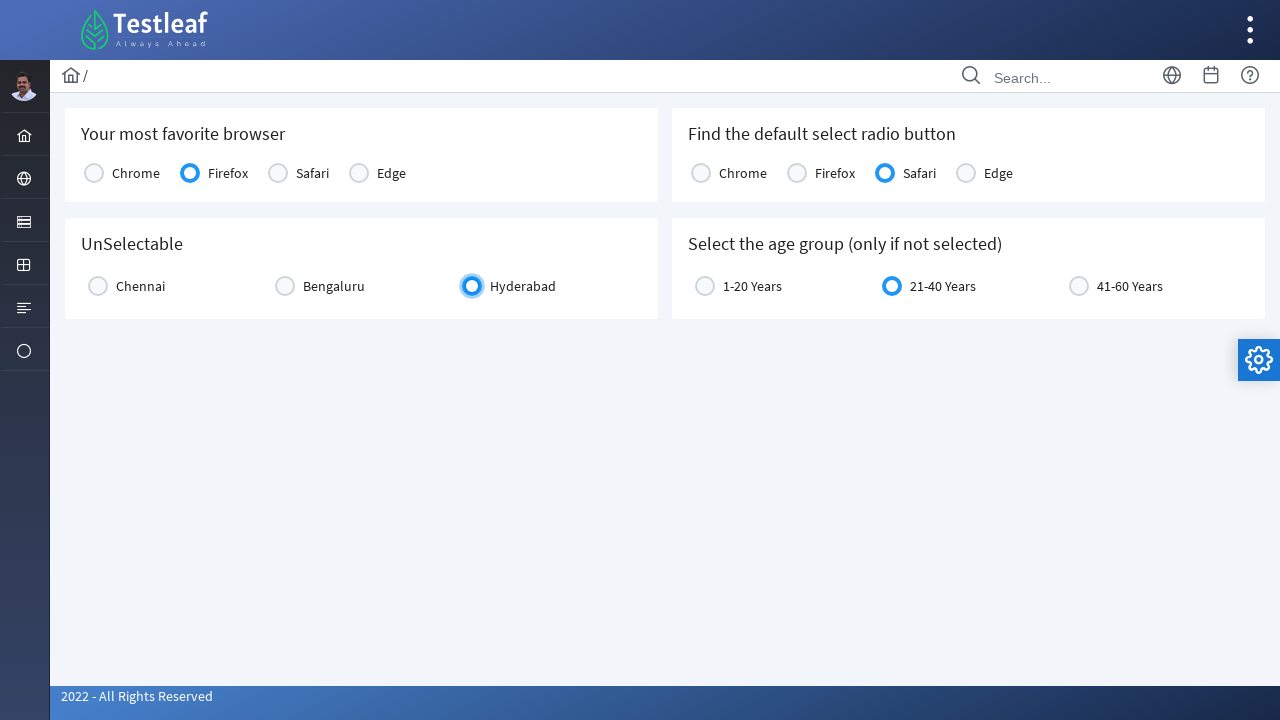

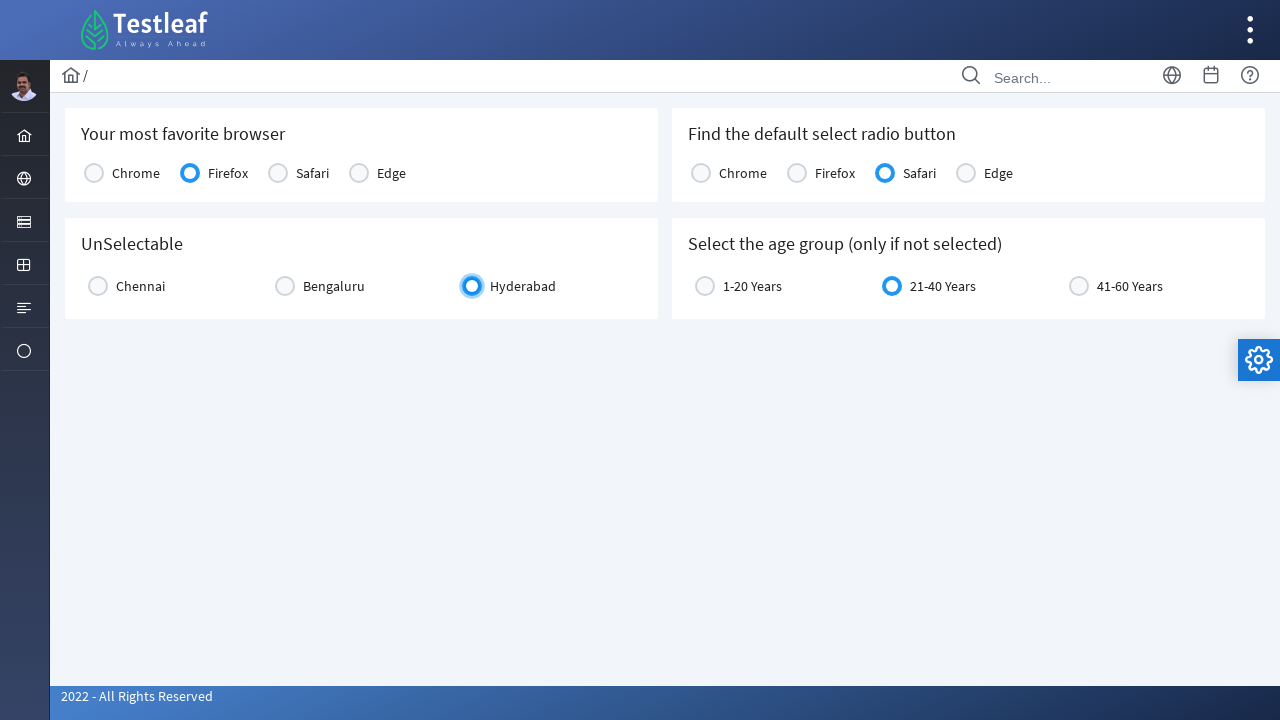